Navigates to United Airlines enrollment page, clicks a change button, and verifies all links on the page are accessible

Starting URL: https://www.united.com/ual/en/US/account/enroll/default

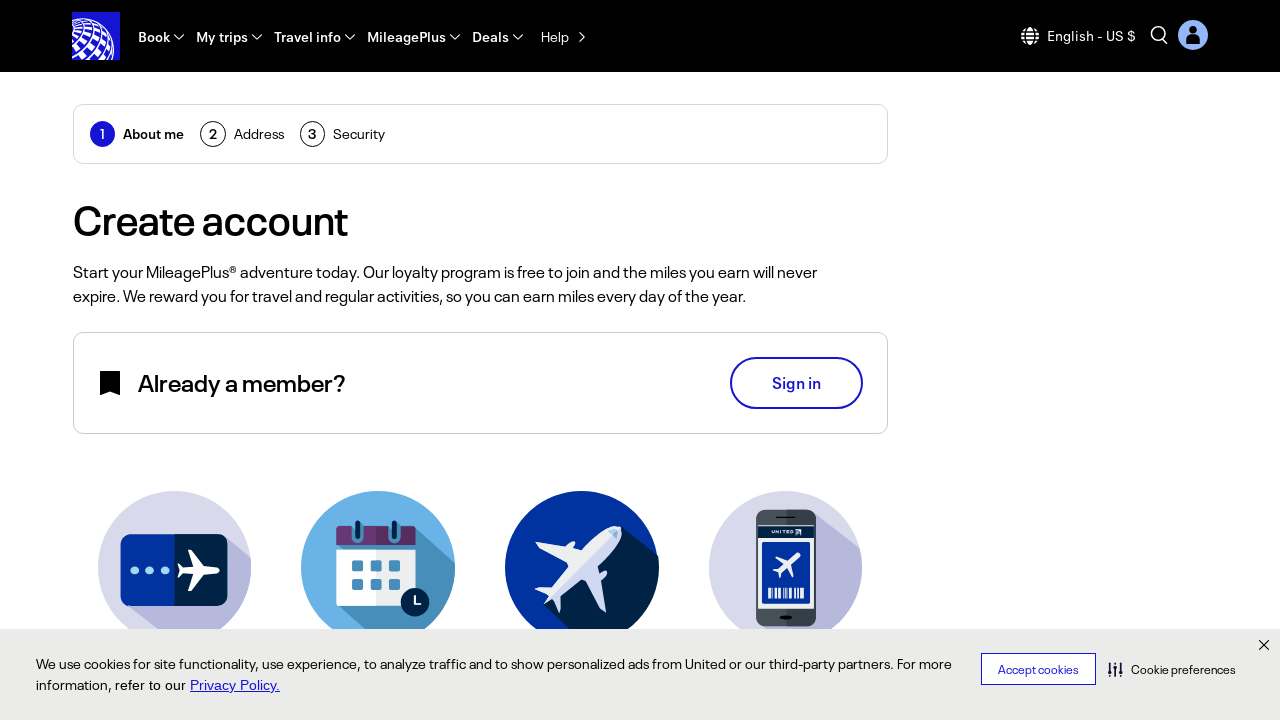

Clicked the change button at (1078, 36) on button:has-text('Change'), button:has-text('change'), [aria-label*='change' i]
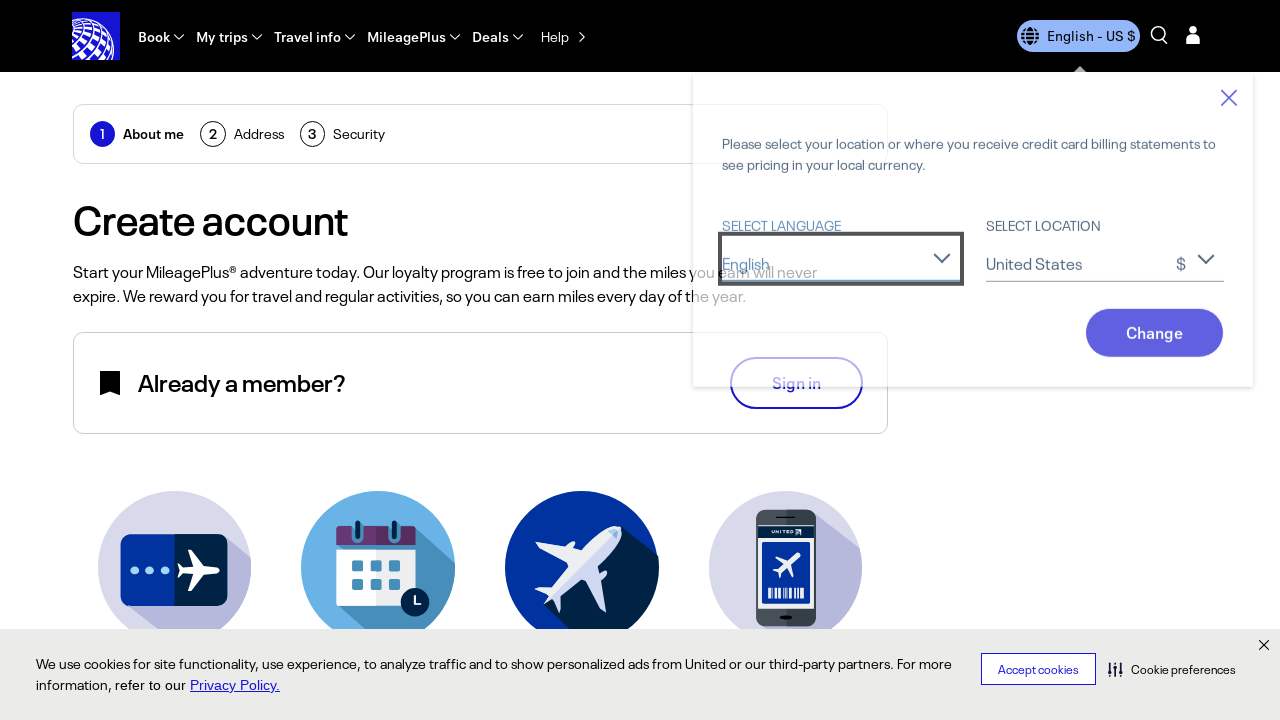

Waited for links to be visible on the page
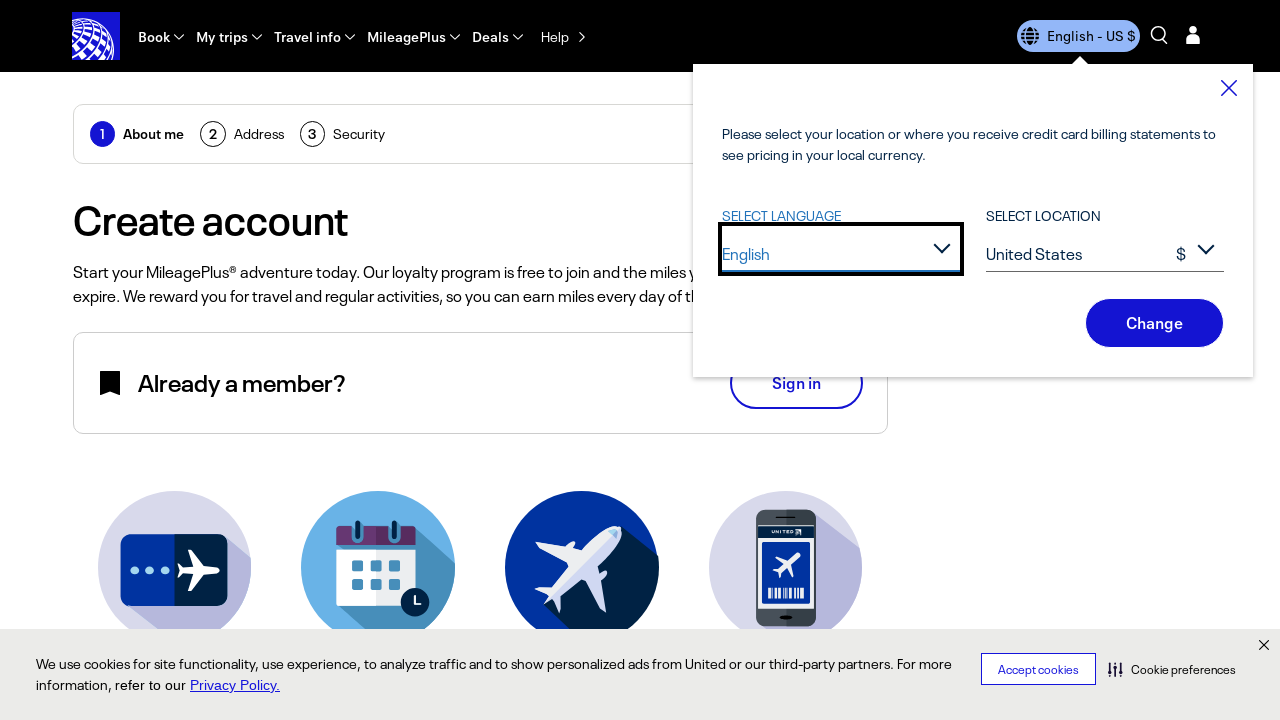

Retrieved all links from the page
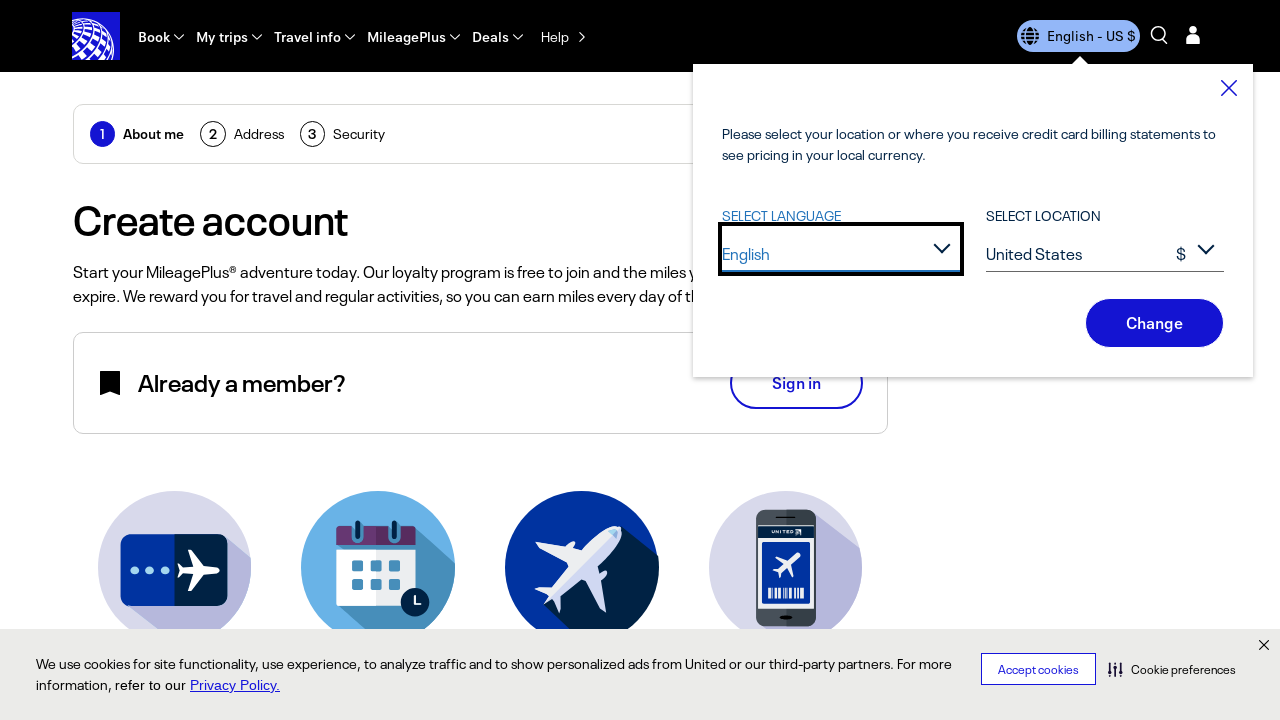

Verified 76 links are present on the page
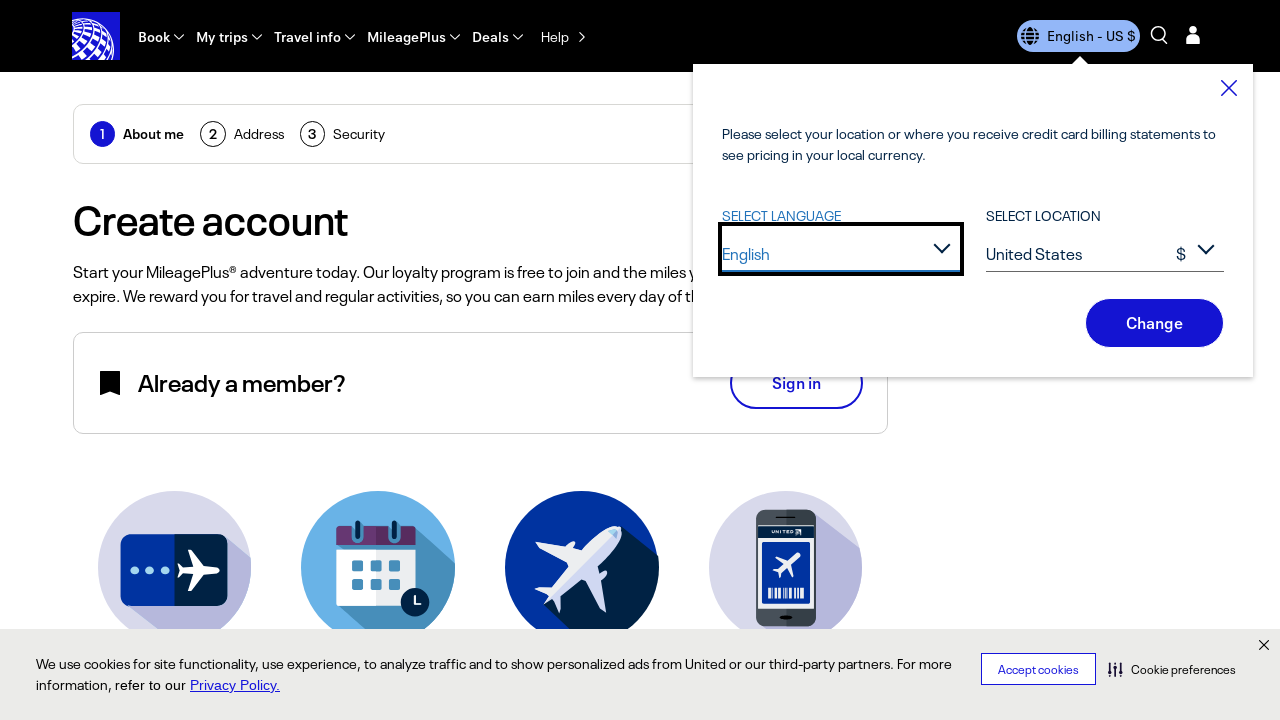

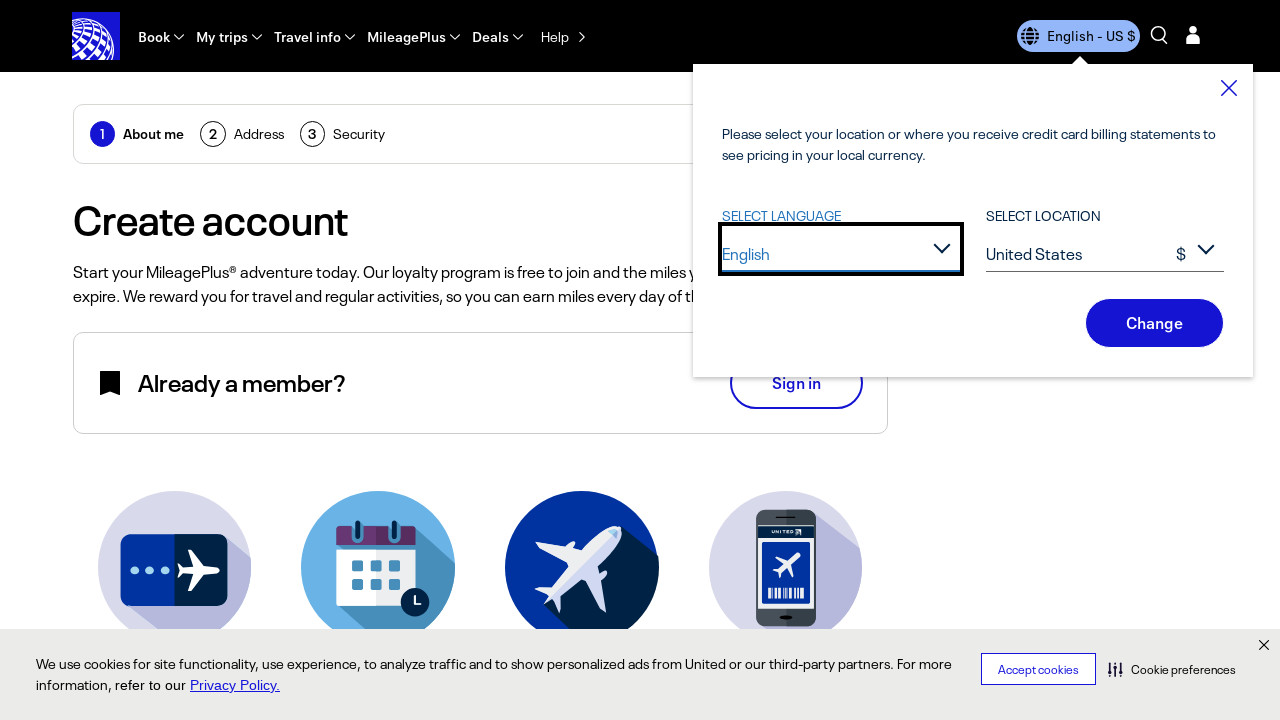